Tests a form submission by filling all input fields with text and clicking the Submit button using XPath selectors

Starting URL: http://suninjuly.github.io/find_xpath_form

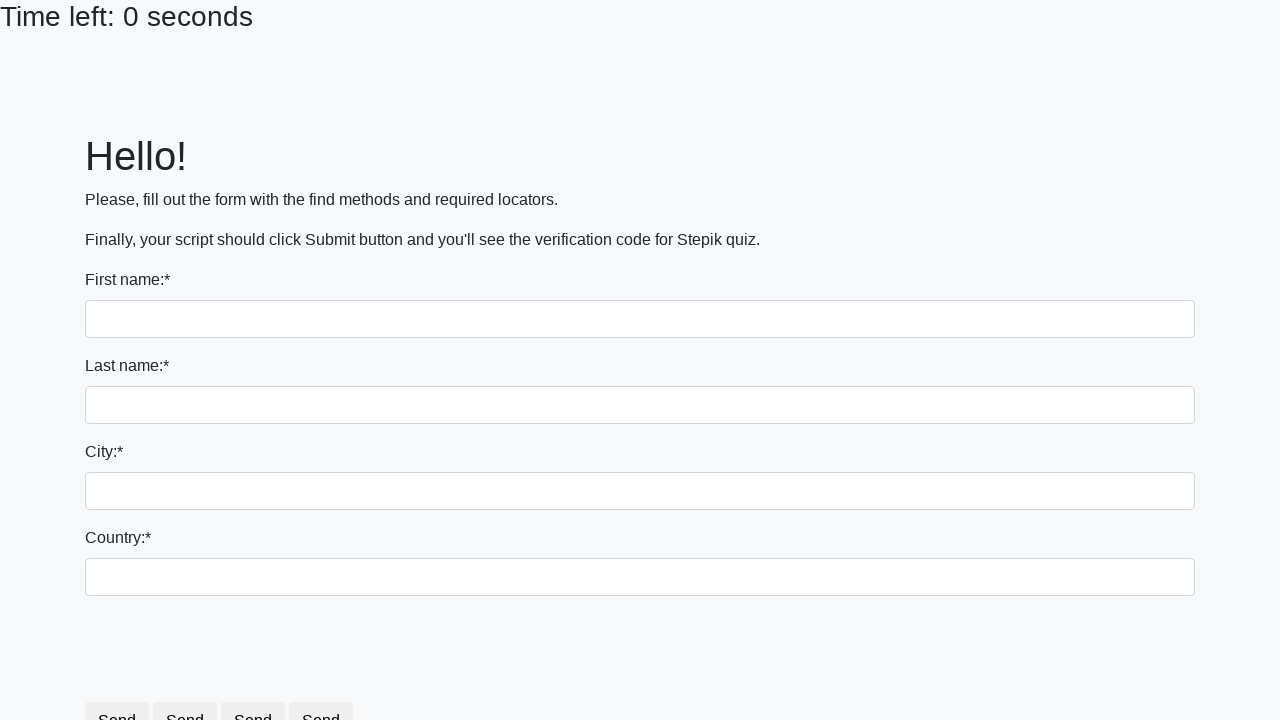

Navigated to form page at http://suninjuly.github.io/find_xpath_form
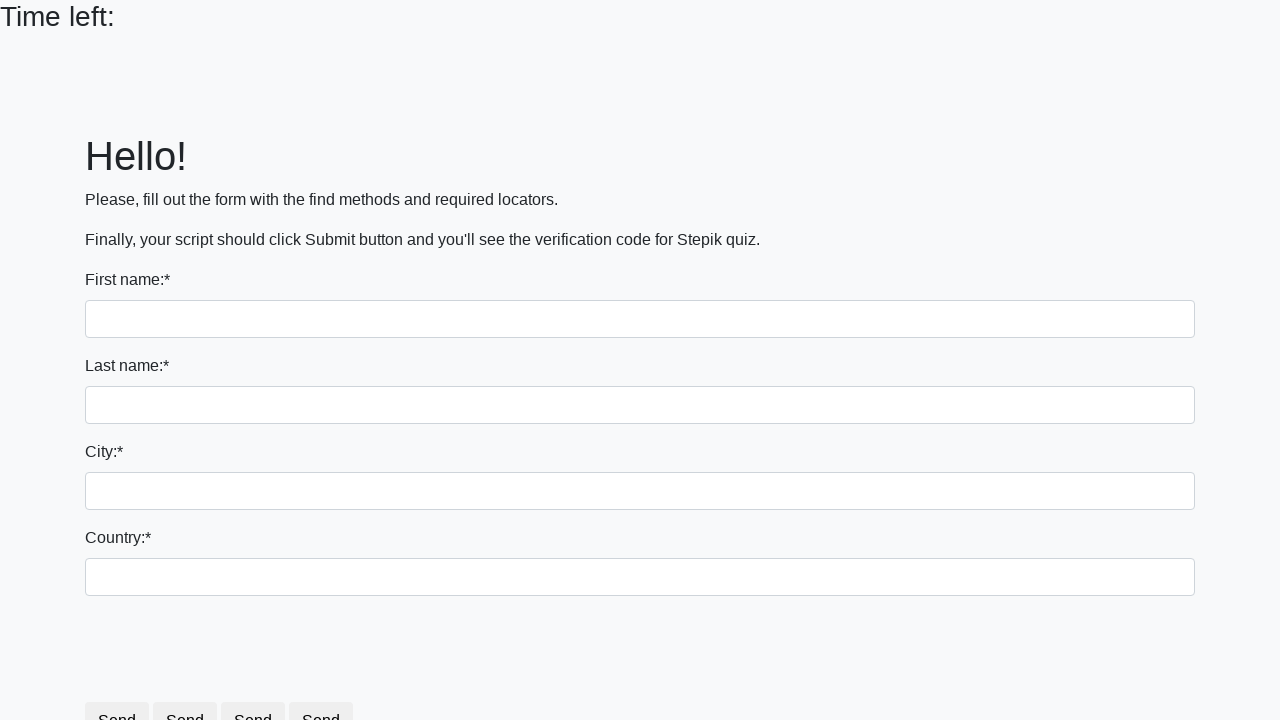

Filled input field with 'Мой ответ' on input >> nth=0
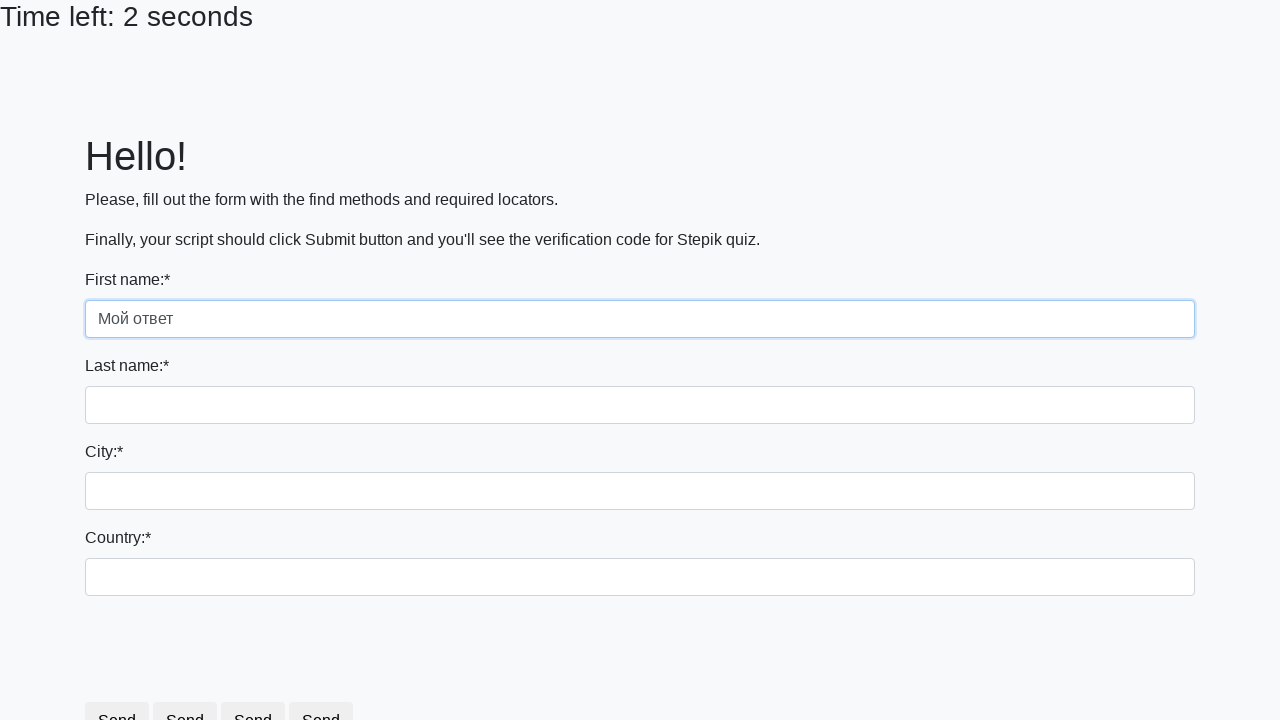

Filled input field with 'Мой ответ' on input >> nth=1
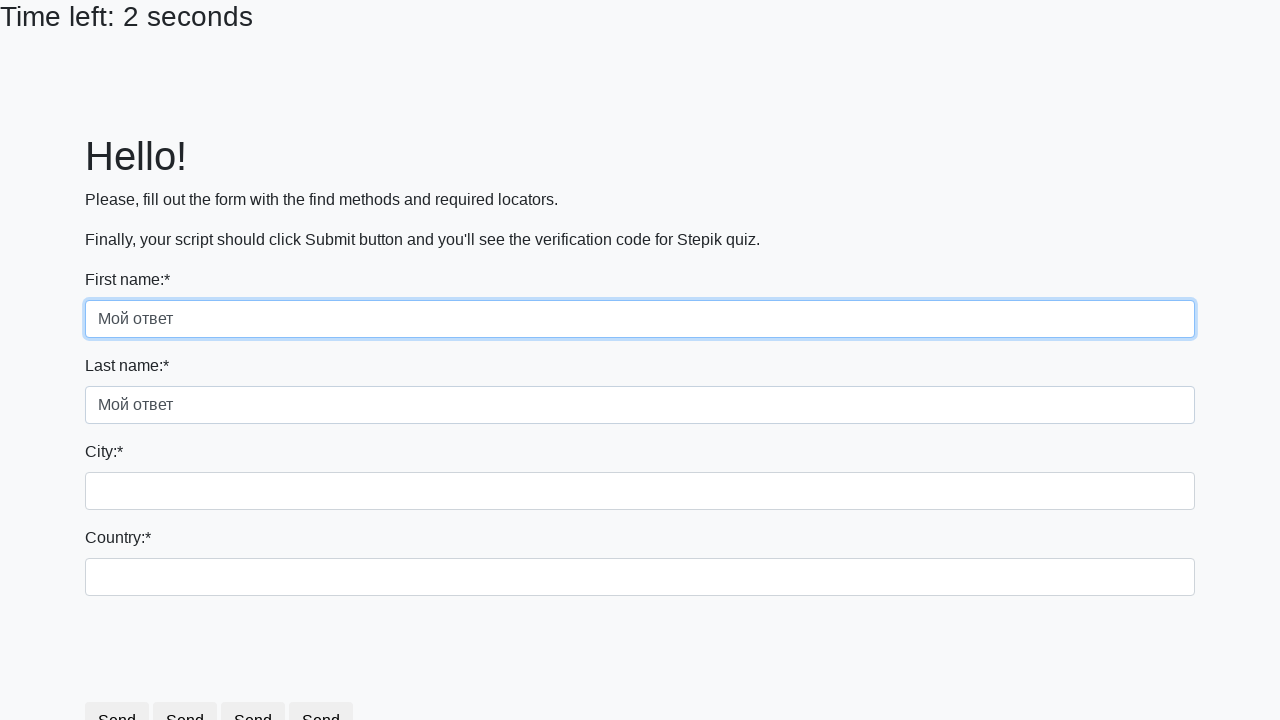

Filled input field with 'Мой ответ' on input >> nth=2
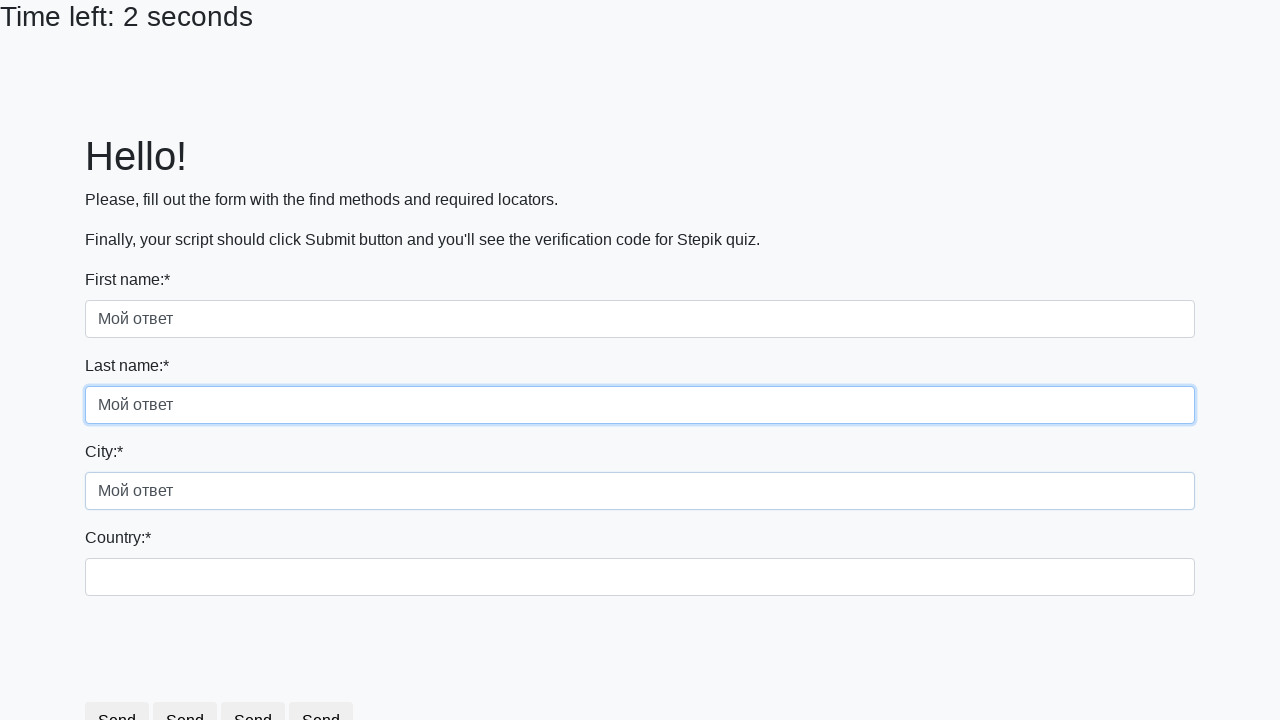

Filled input field with 'Мой ответ' on input >> nth=3
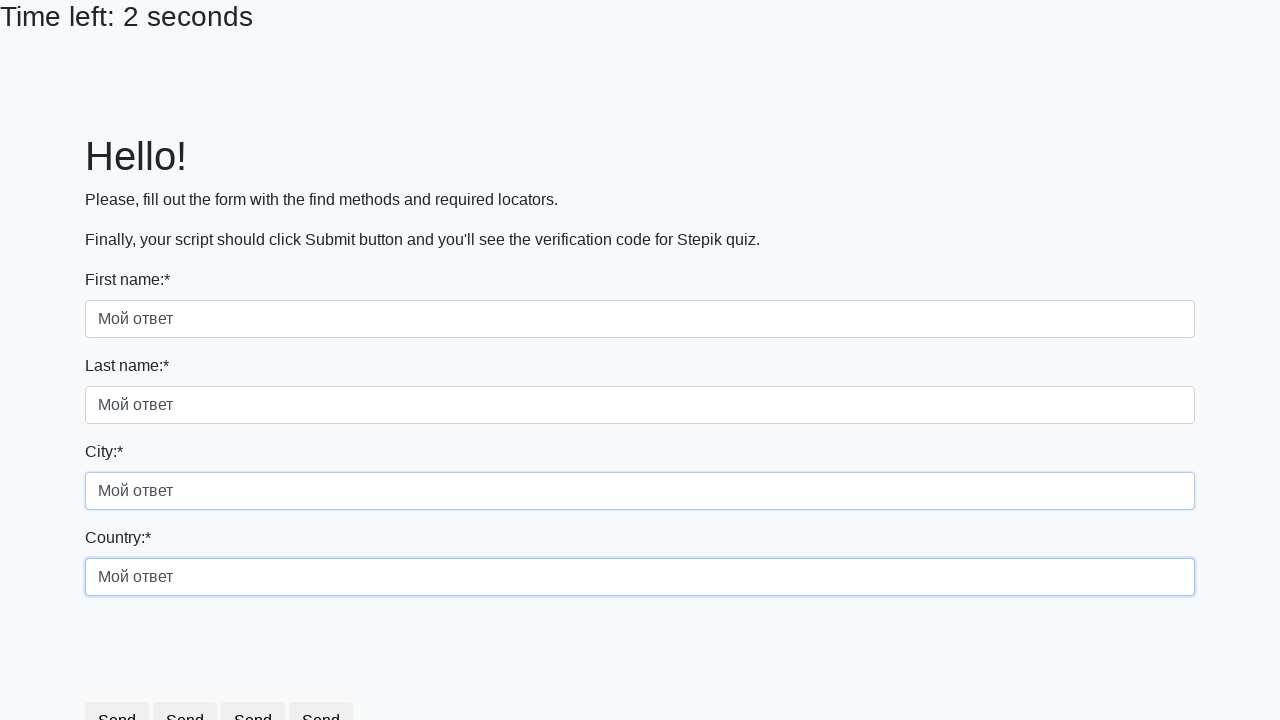

Clicked Submit button using XPath selector at (259, 685) on xpath=//div/button[text()='Submit']
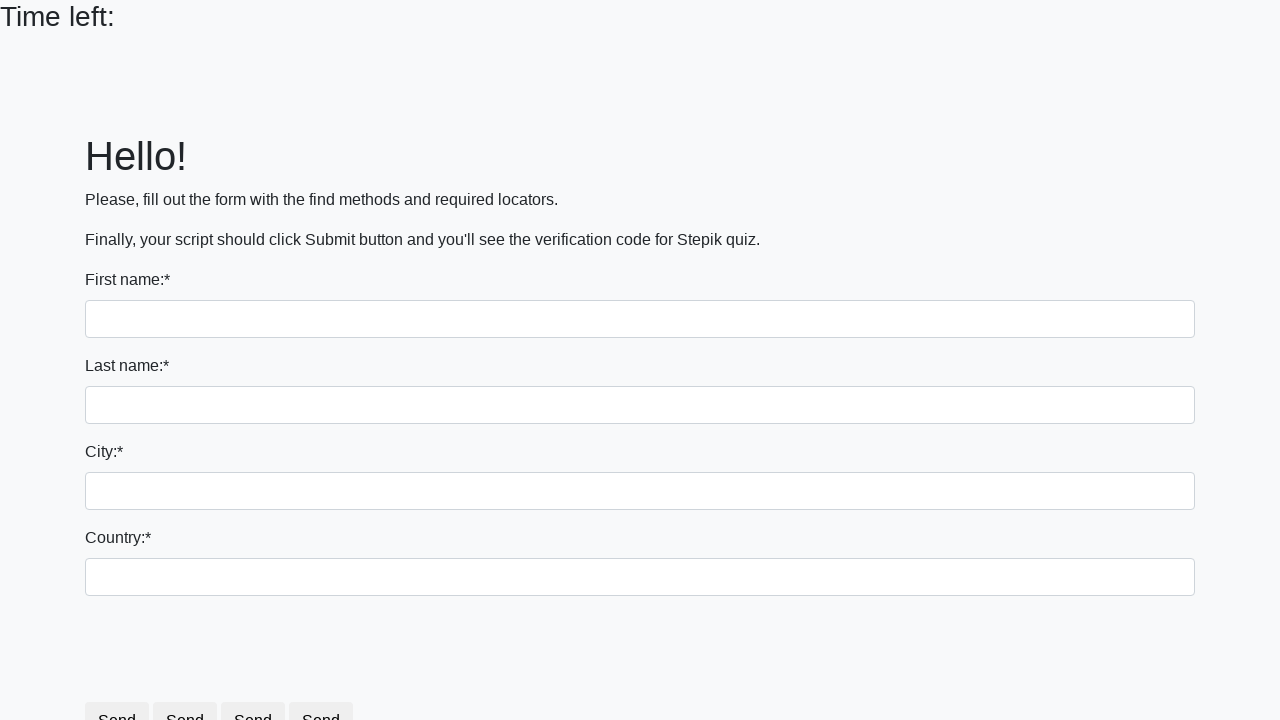

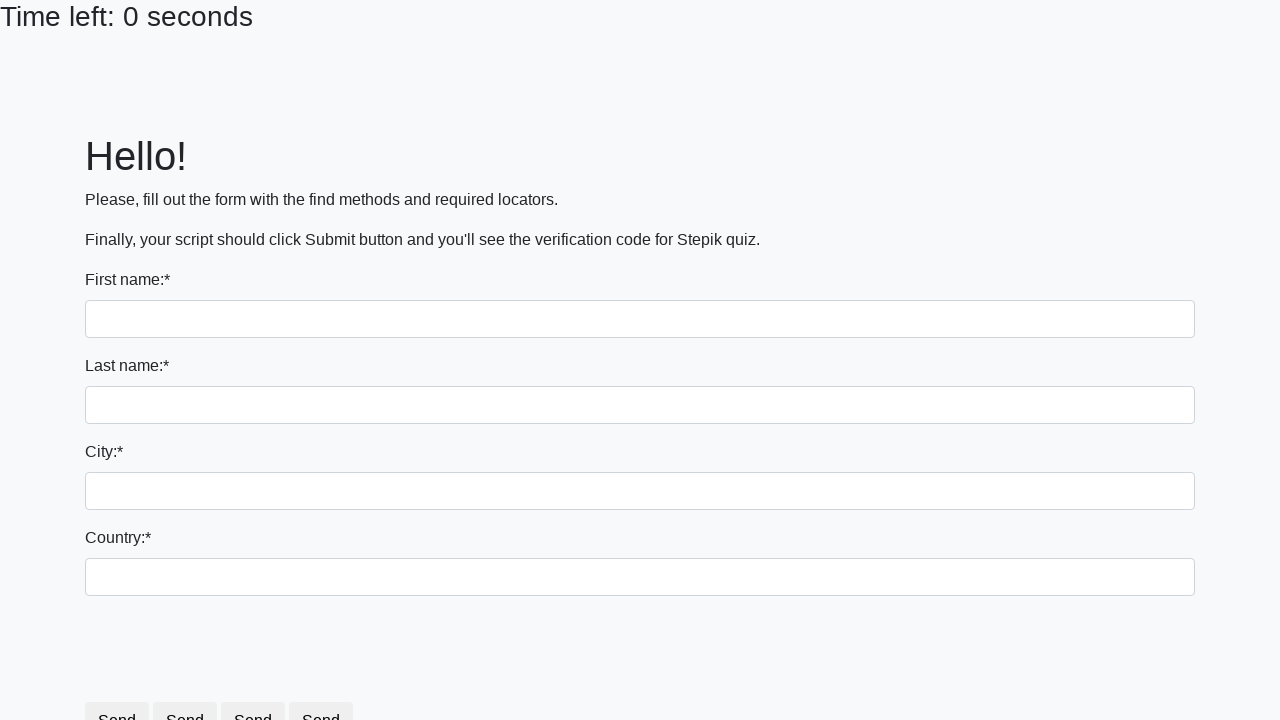